Tests nested iframe navigation by switching to an outer frame, then an inner frame, and clicking a button inside the nested frame structure

Starting URL: https://www.leafground.com/frame.xhtml

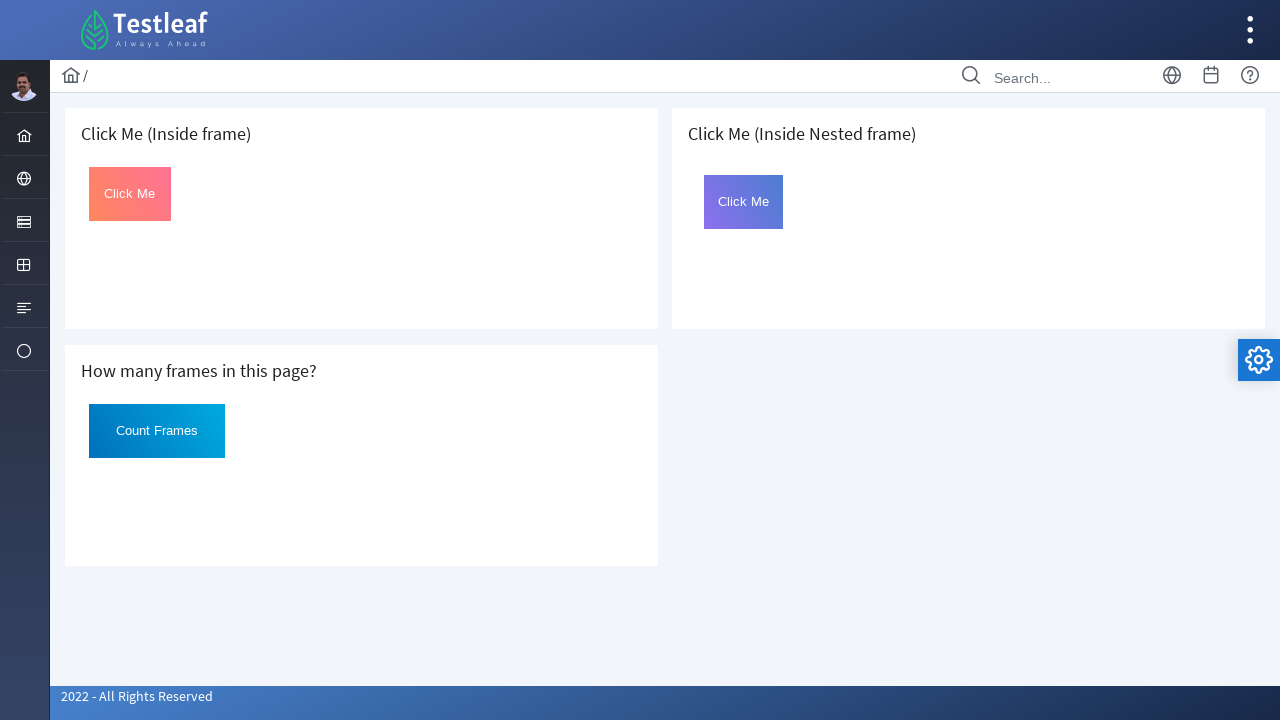

Located and switched to the third iframe (outer frame)
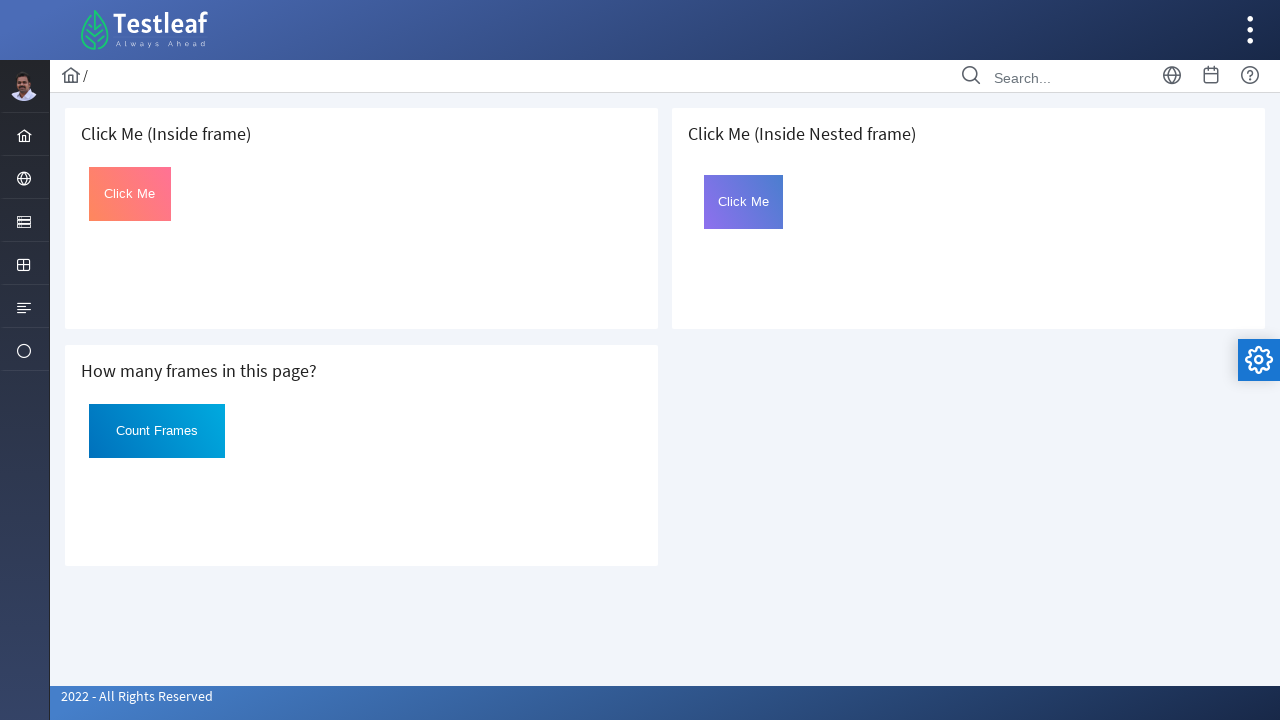

Located the nested iframe with name 'frame2'
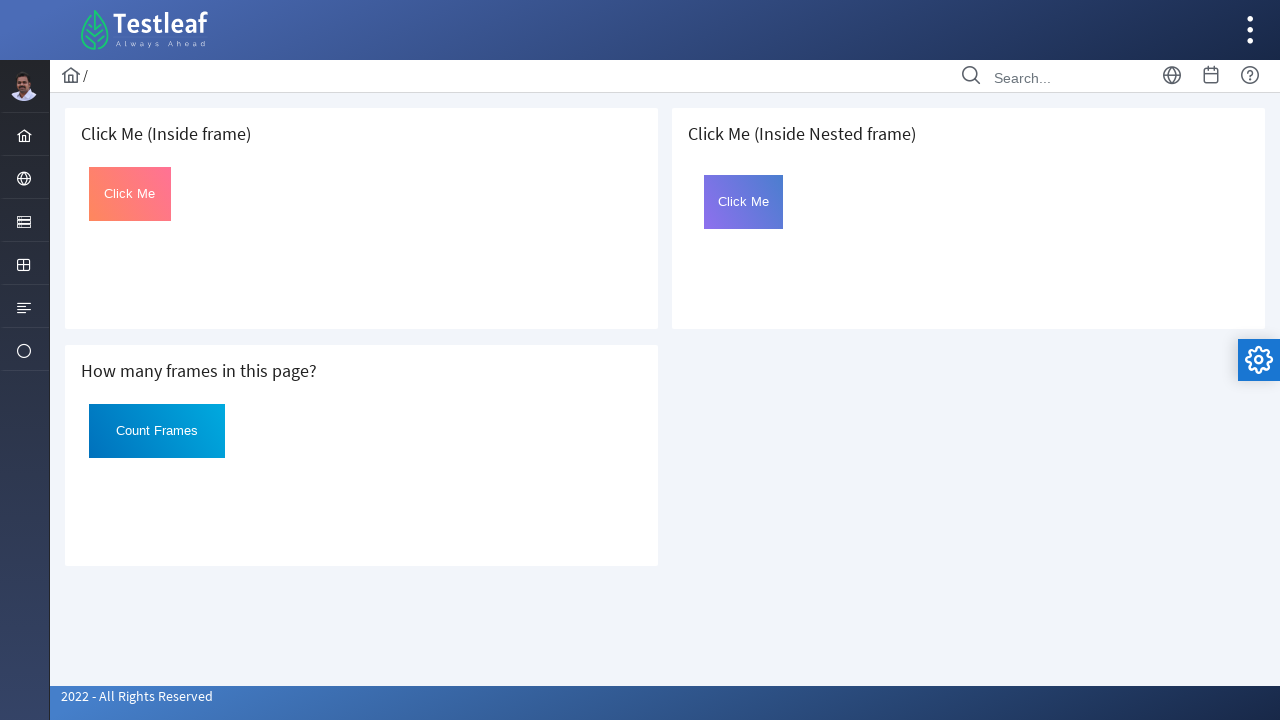

Clicked the button with id 'Click' inside the nested frame at (744, 202) on iframe >> nth=2 >> internal:control=enter-frame >> iframe[name='frame2'] >> inte
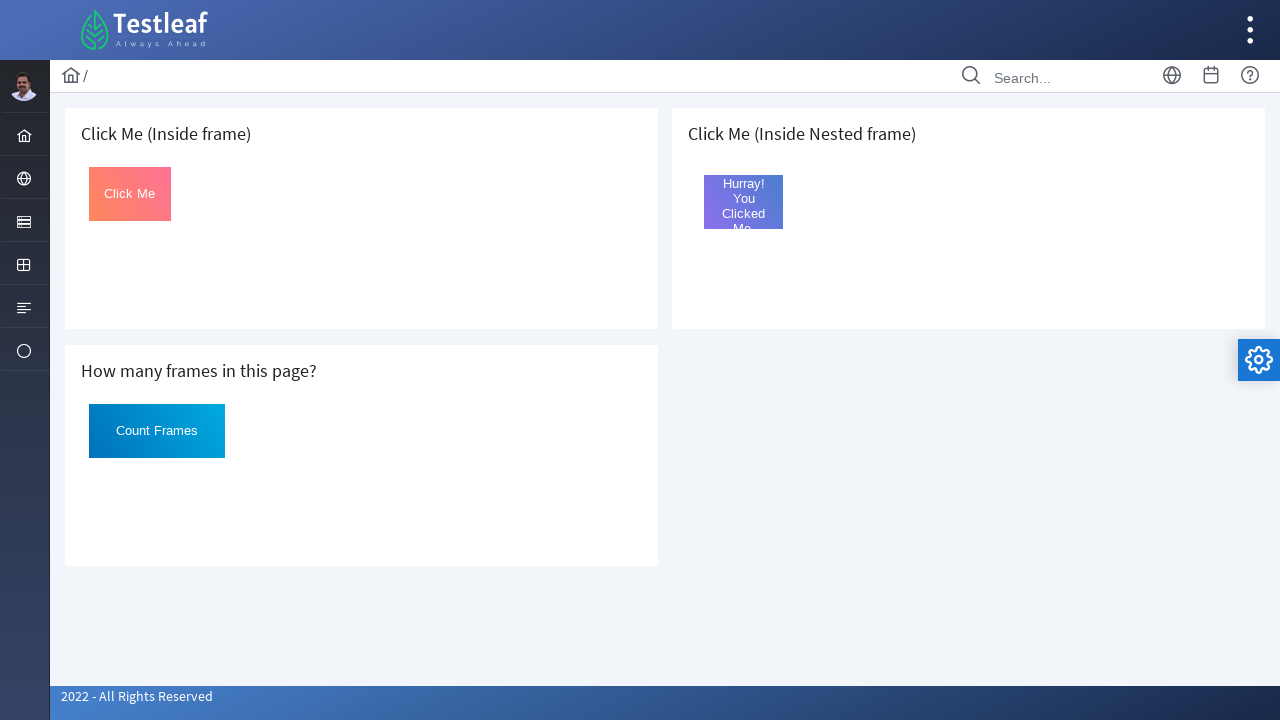

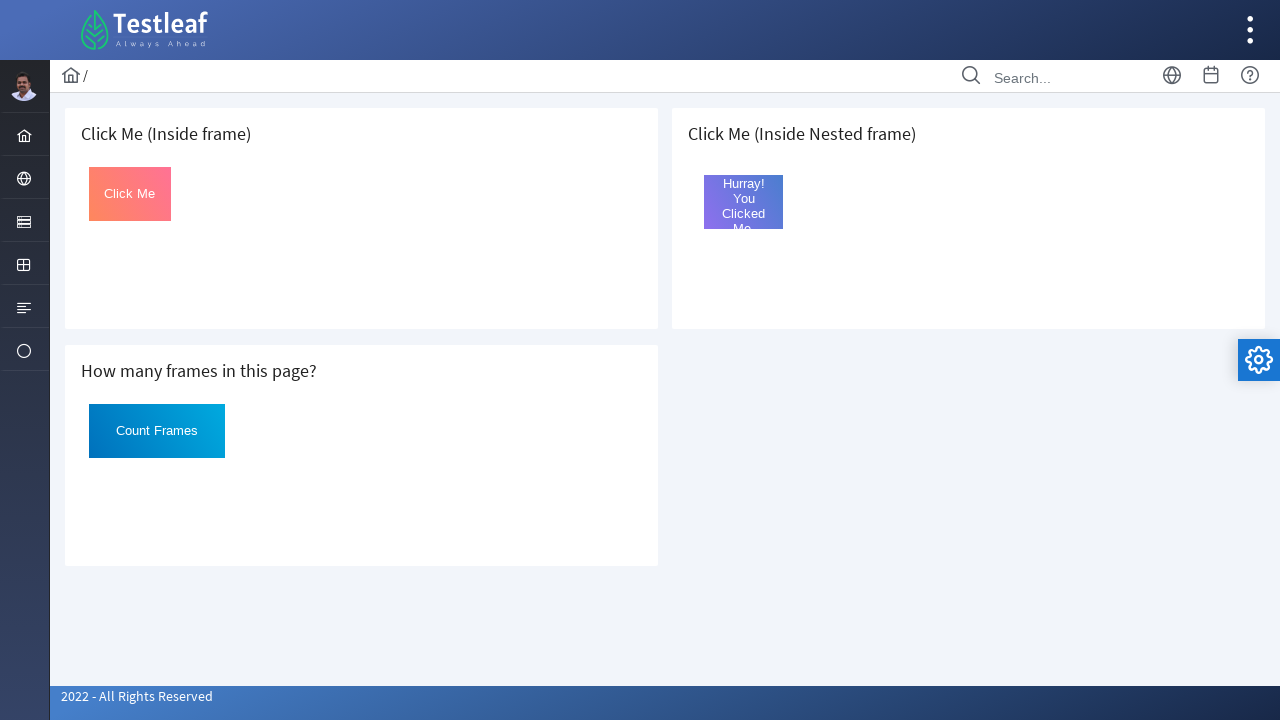